Tests dropdown selection by clicking on a select element and choosing the third option from the dropdown menu.

Starting URL: https://www-archive.mozilla.org/projects/ui/accessibility/unix/testcase/html/

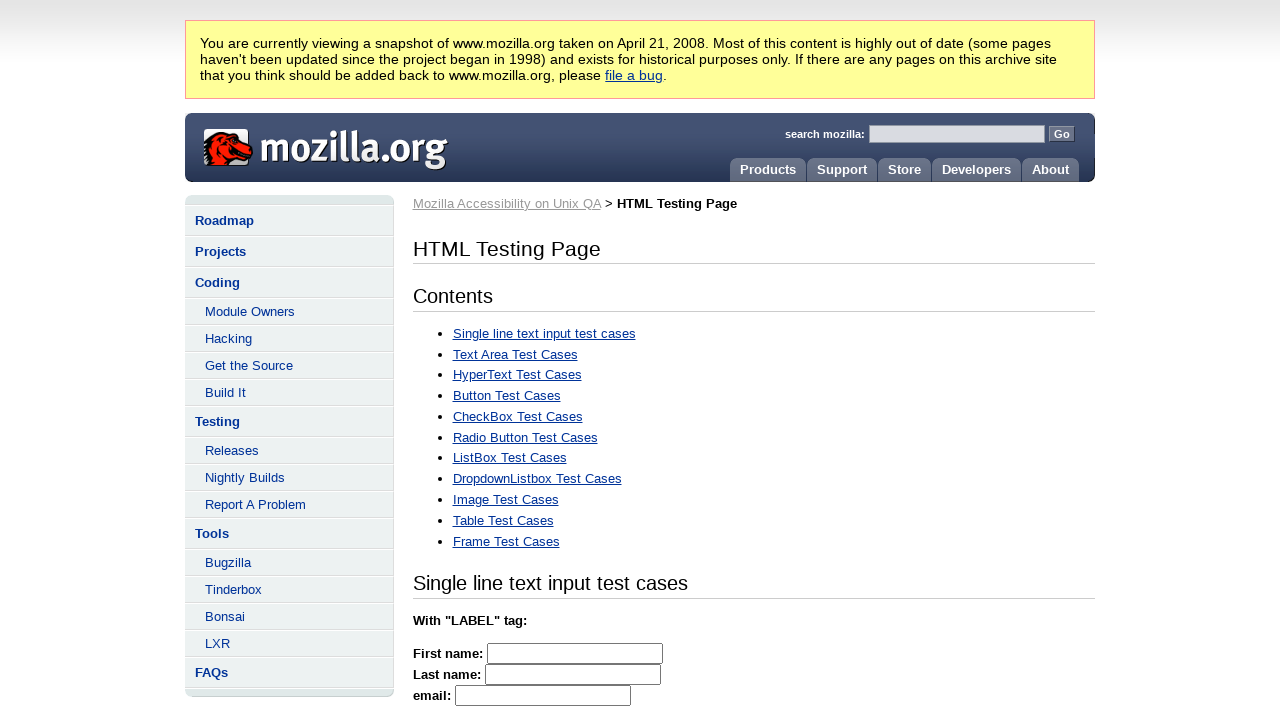

Clicked on dropdown select element to open it at (880, 361) on select >> nth=0
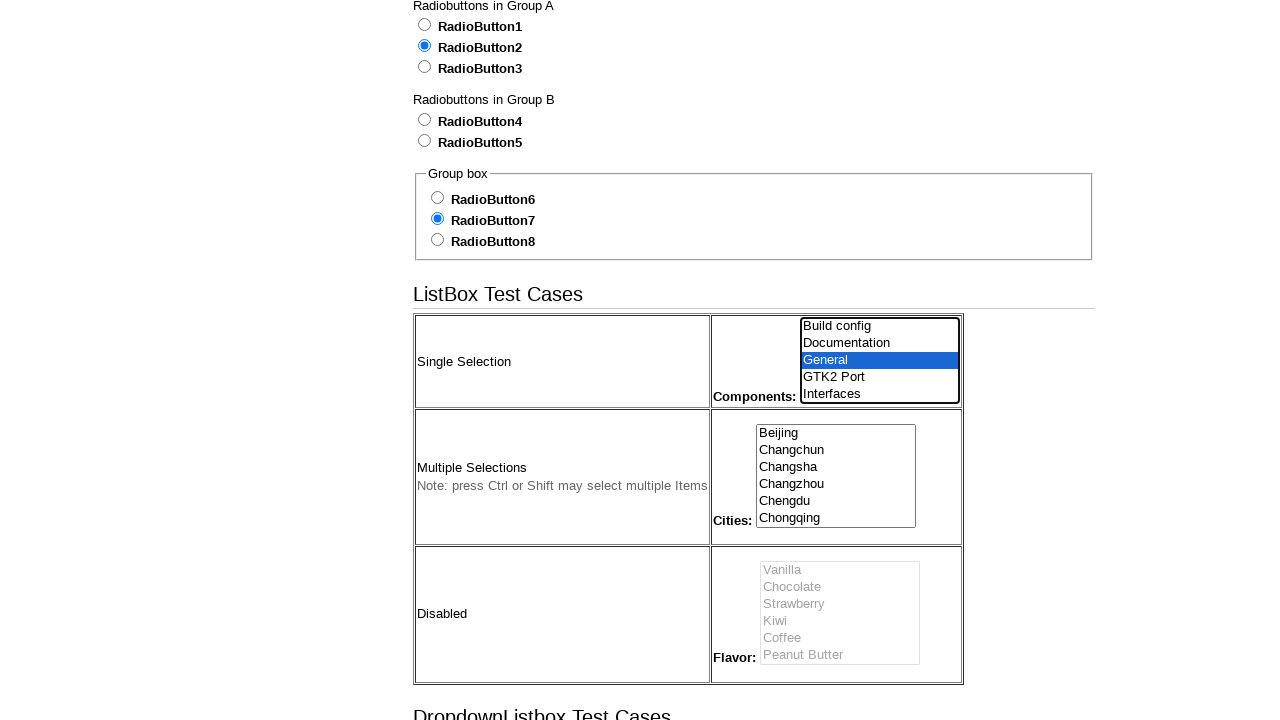

Selected the third option from the dropdown menu on select >> nth=0
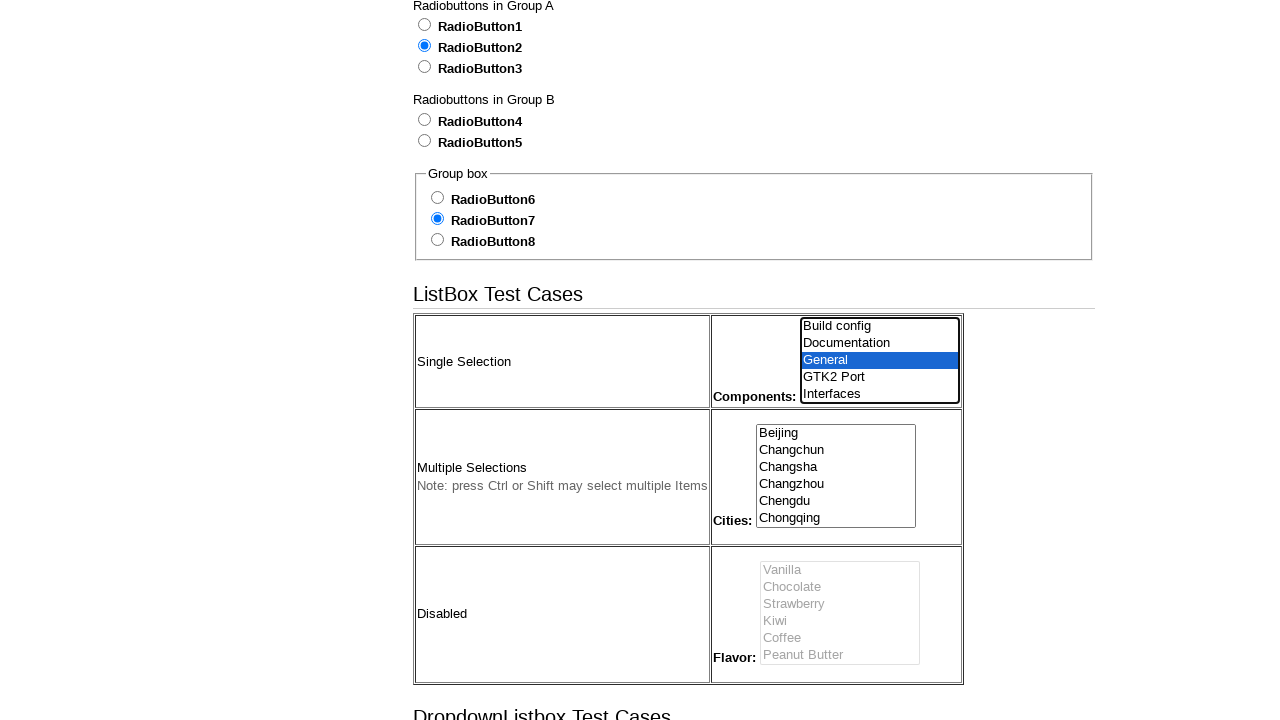

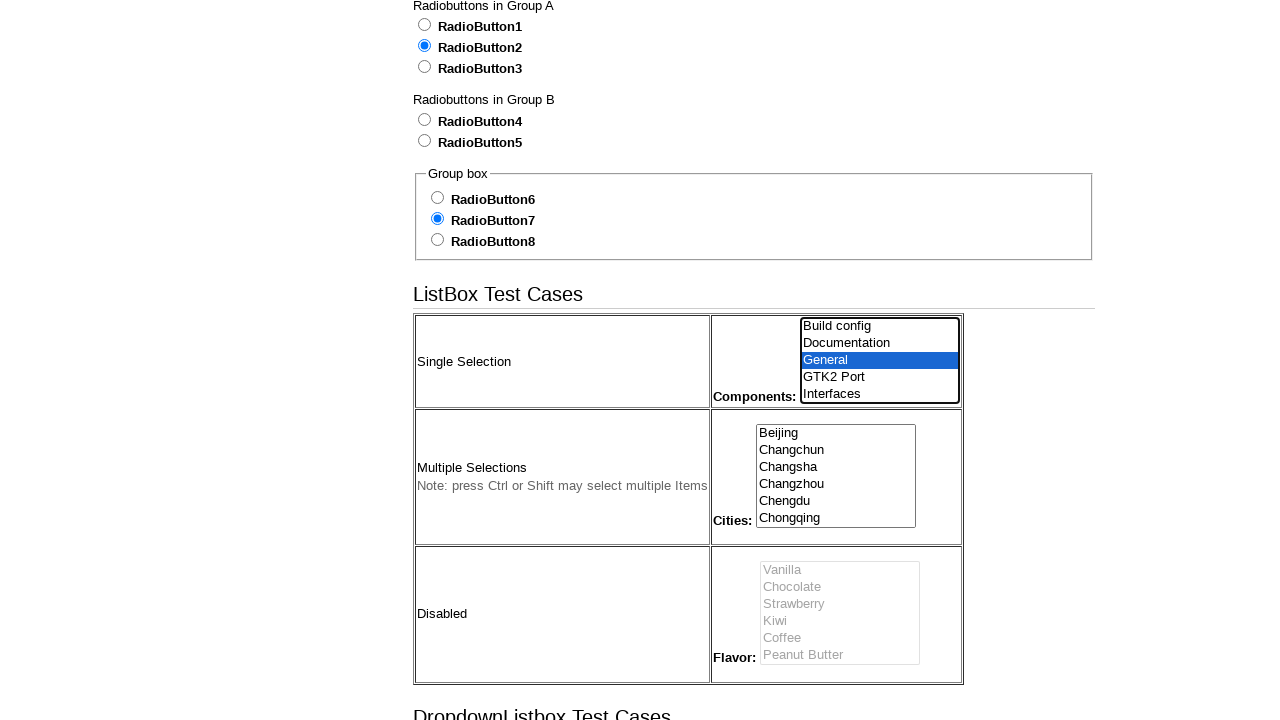